Tests double-click functionality on a button element at the DemoQA buttons page by performing a double-click action on the right-click button element.

Starting URL: https://demoqa.com/buttons

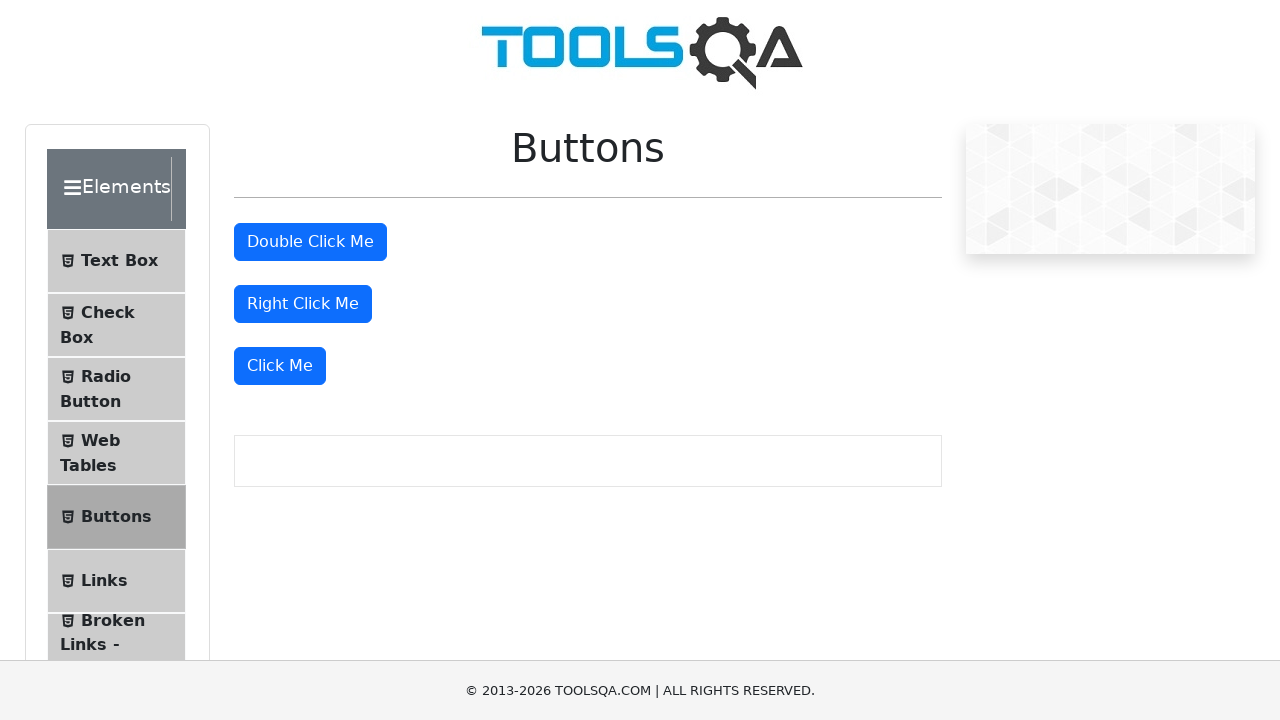

Located the right-click button element (#rightClickBtn)
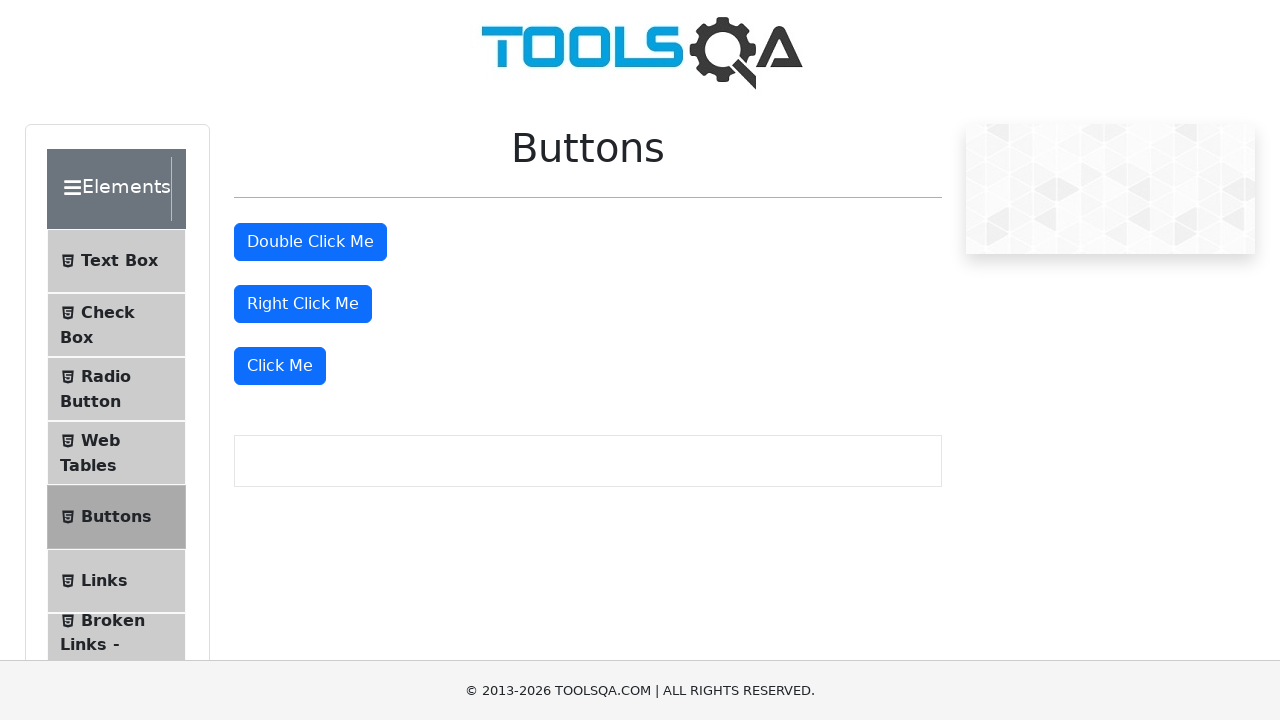

Performed double-click action on the button at (303, 304) on #rightClickBtn
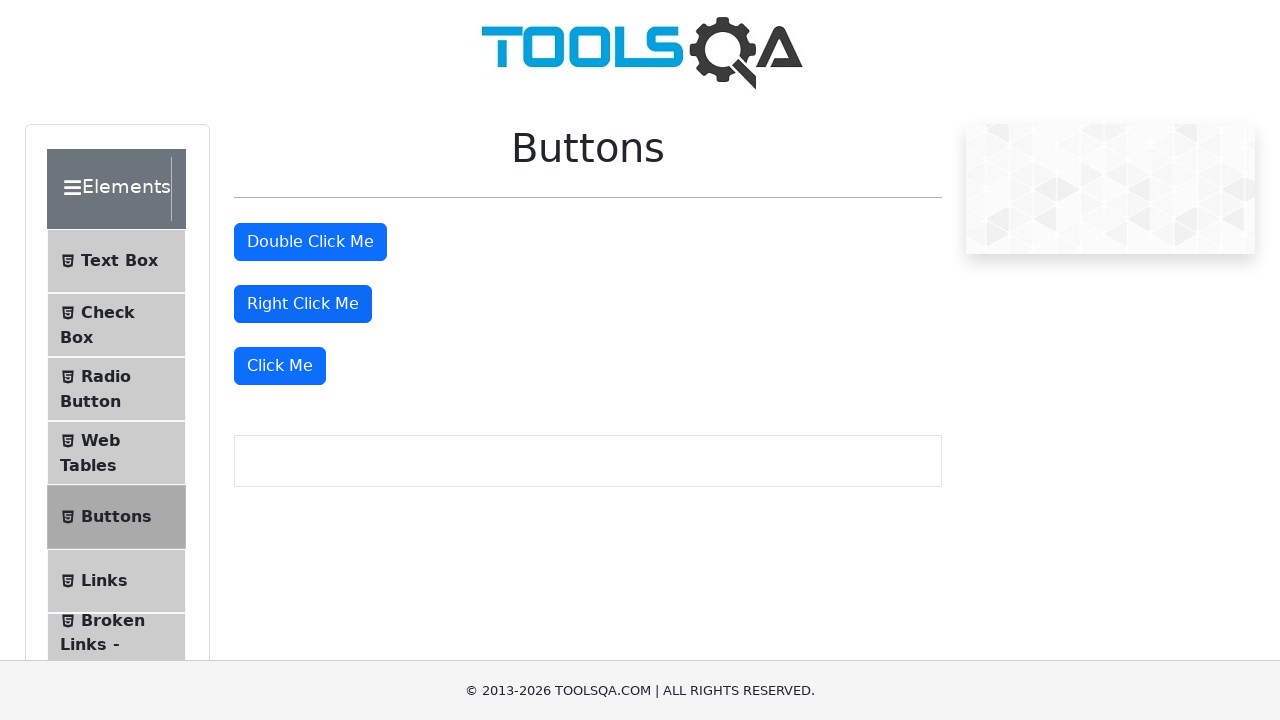

Waited 1000ms to observe the double-click result
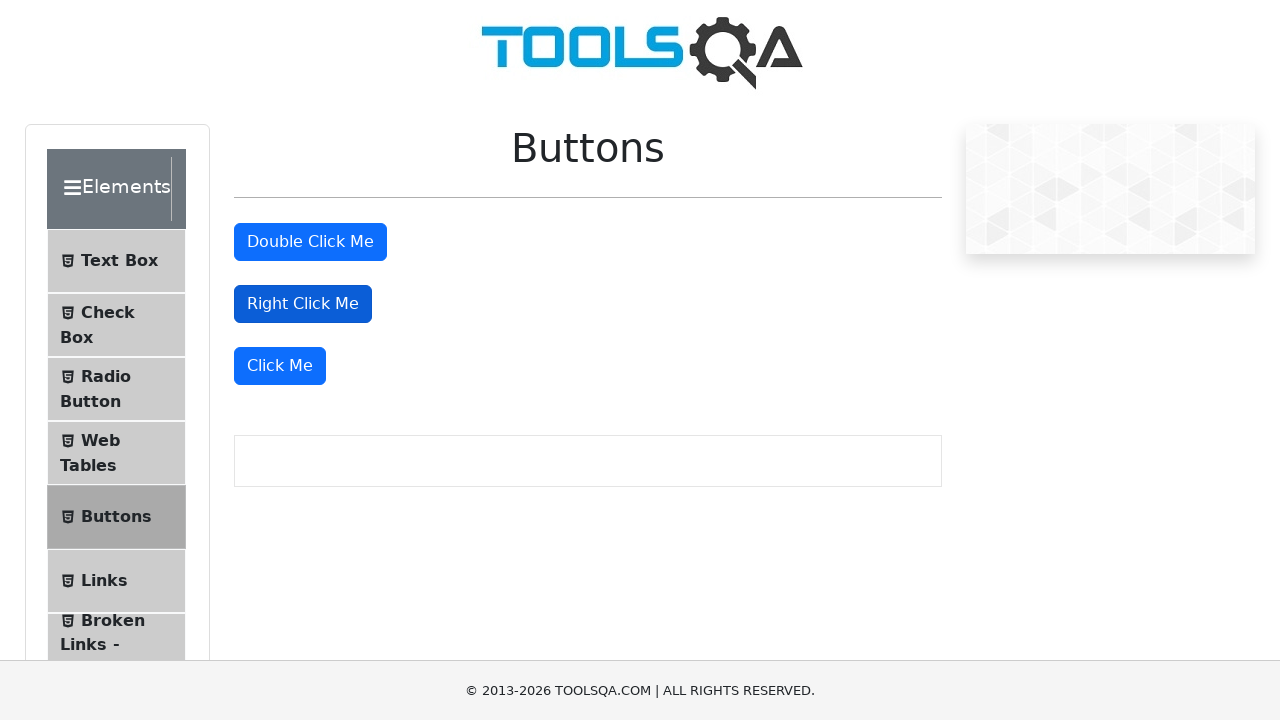

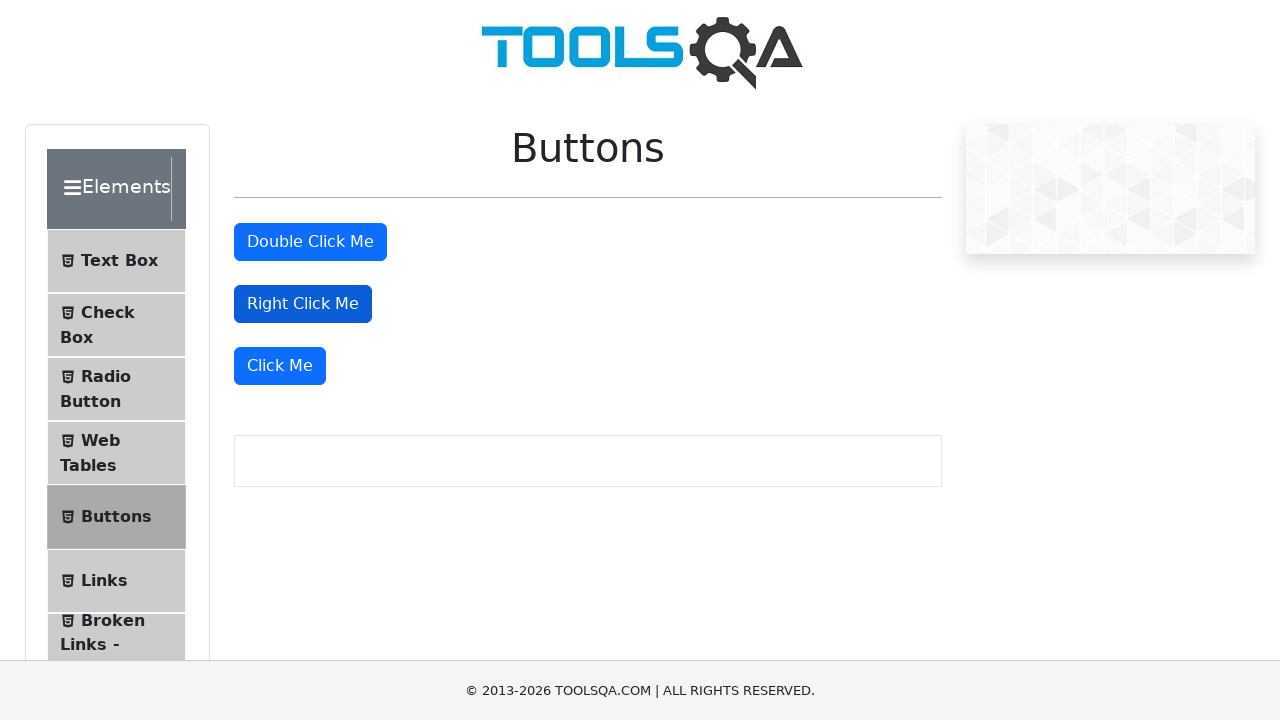